Tests double-click functionality on a dropdown menu page by navigating to the page and performing a double-click action on a specific element.

Starting URL: https://bonigarcia.dev/selenium-webdriver-java/dropdown-menu.html

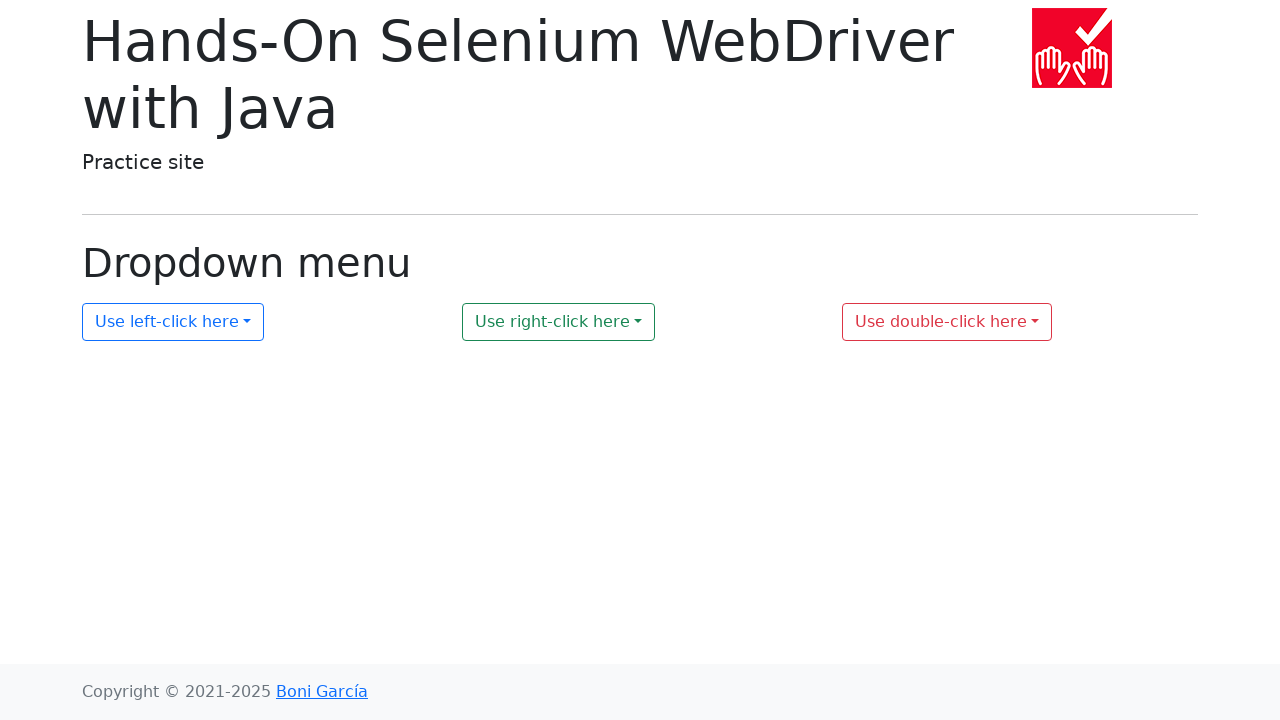

Set default timeout to 60 seconds
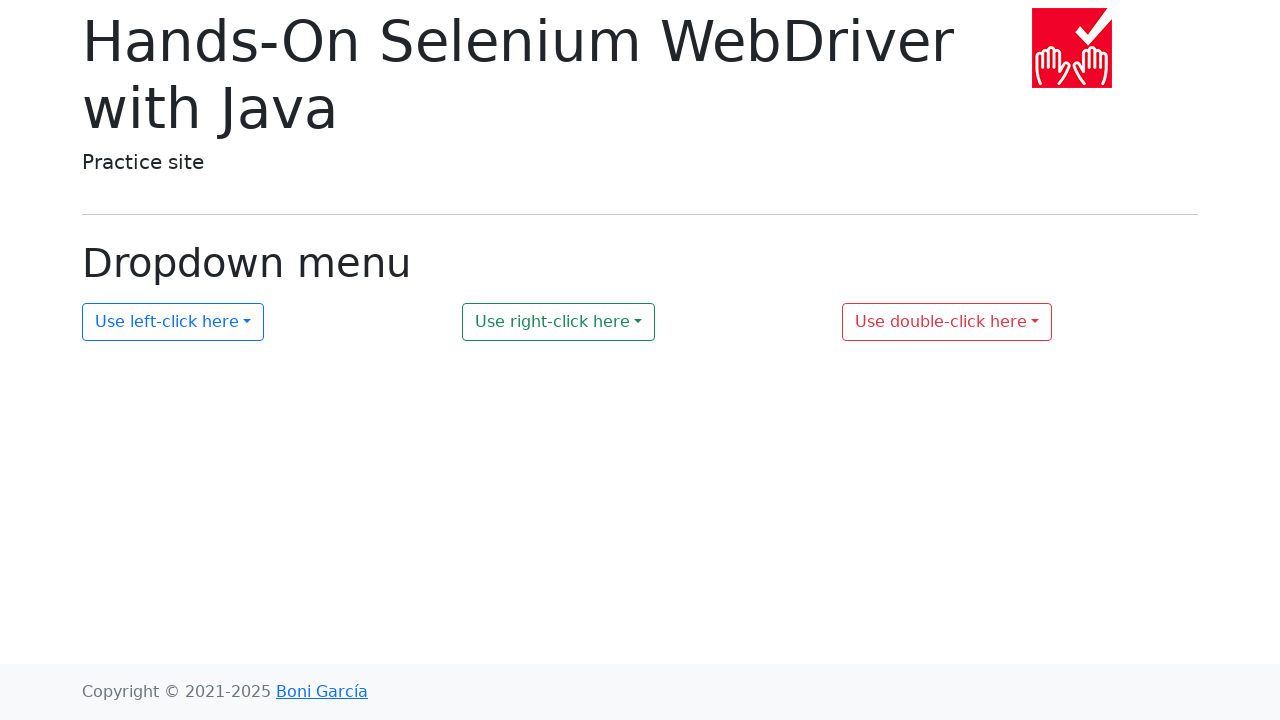

Double-clicked on 'Use double-click here' element at (947, 322) on text=Use double-click here
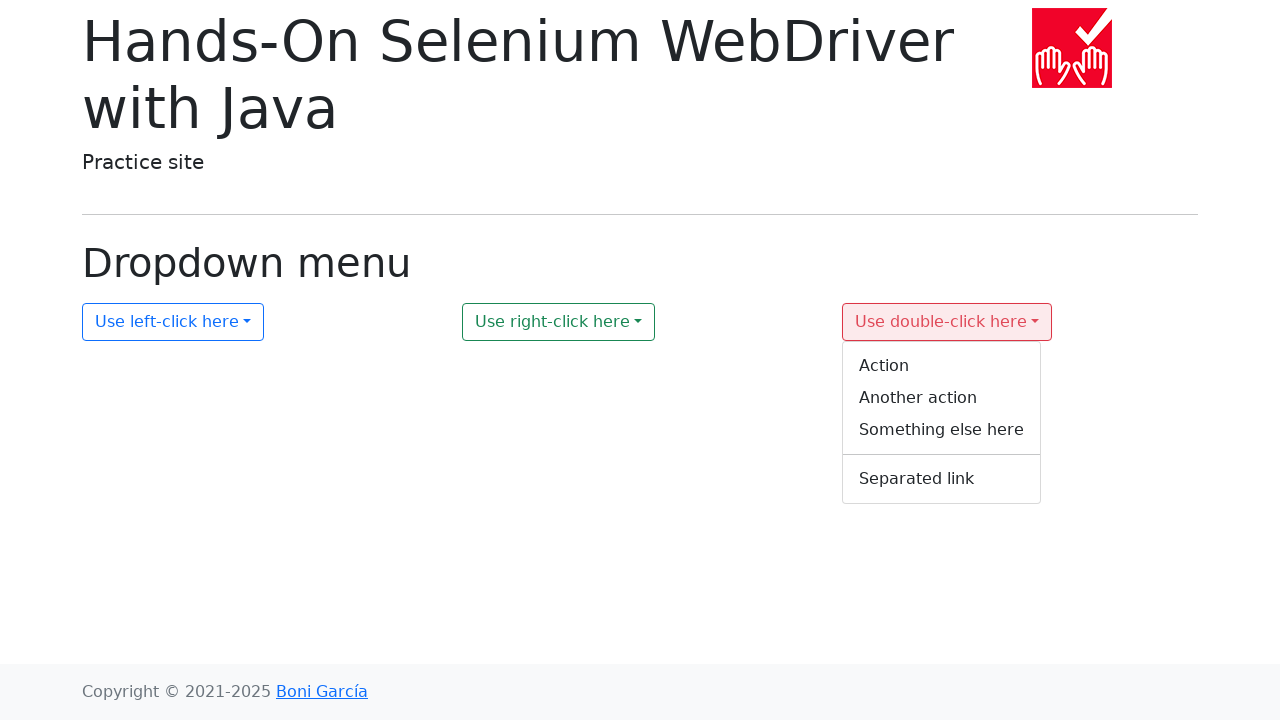

Waited 2 seconds for visual confirmation after double-click
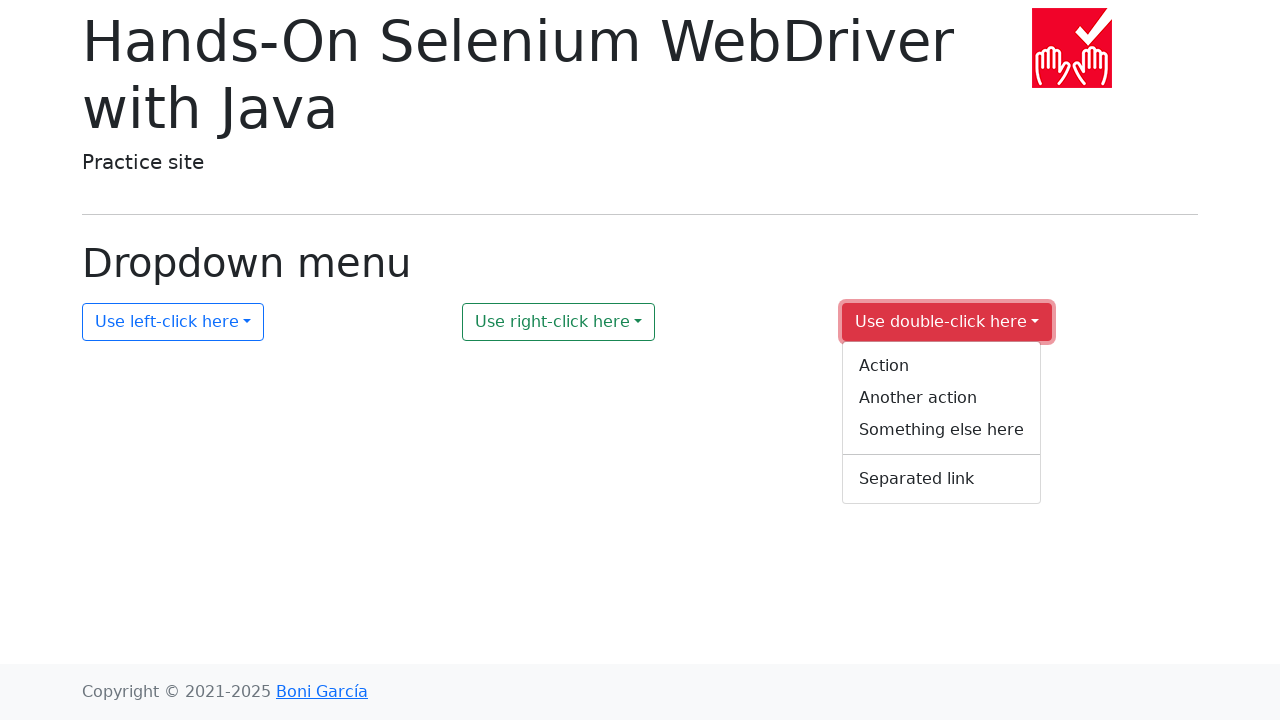

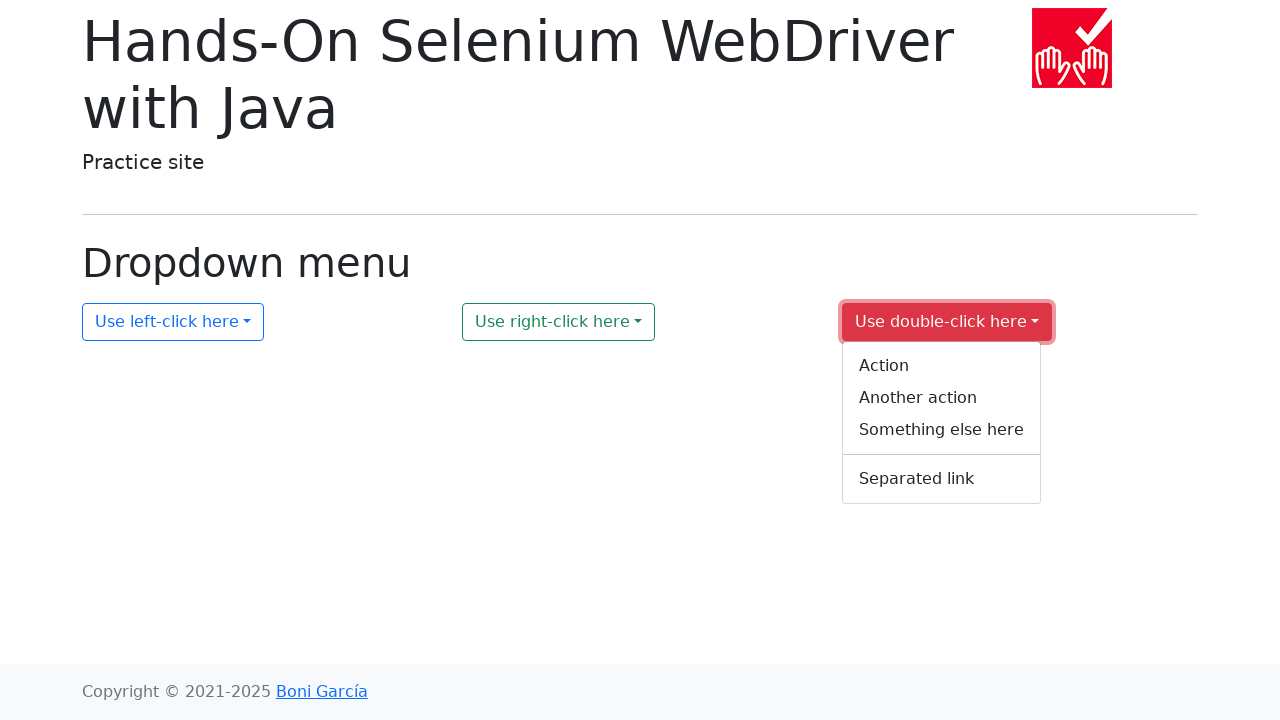